Navigates to the test automation website and verifies the page loads successfully

Starting URL: https://www.testotomasyonu.com

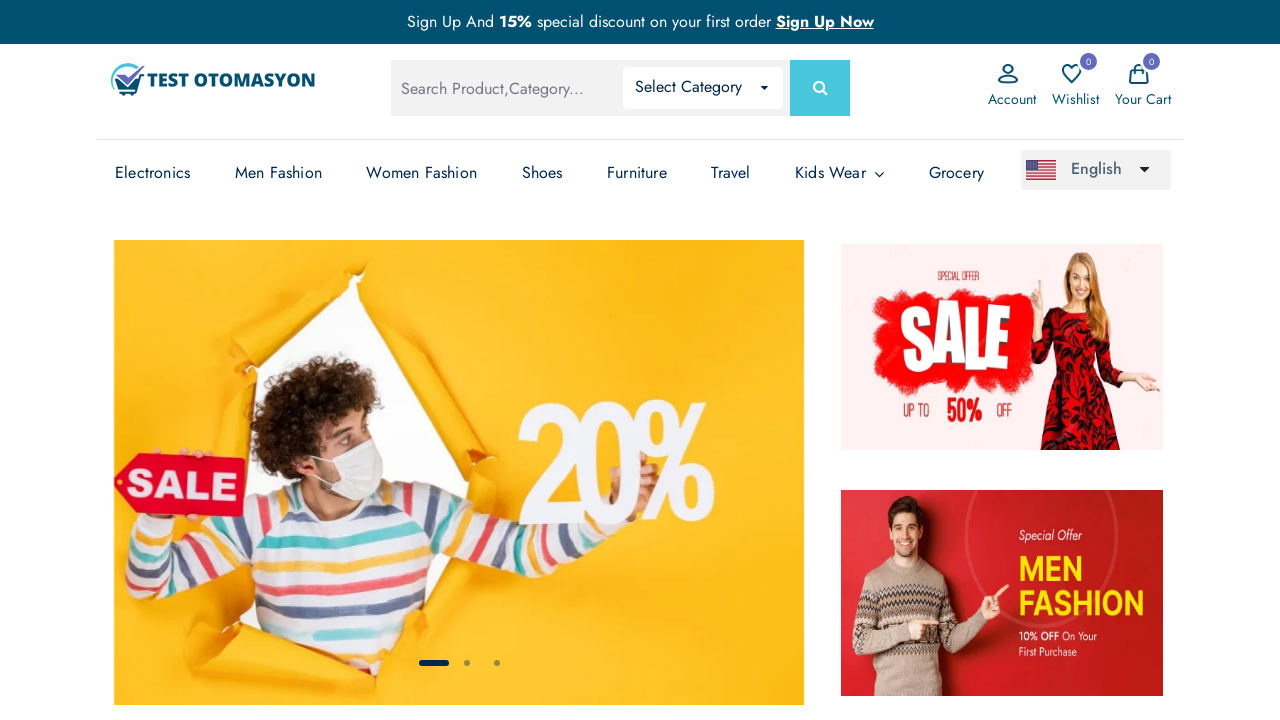

Waited for page DOM content to load completely
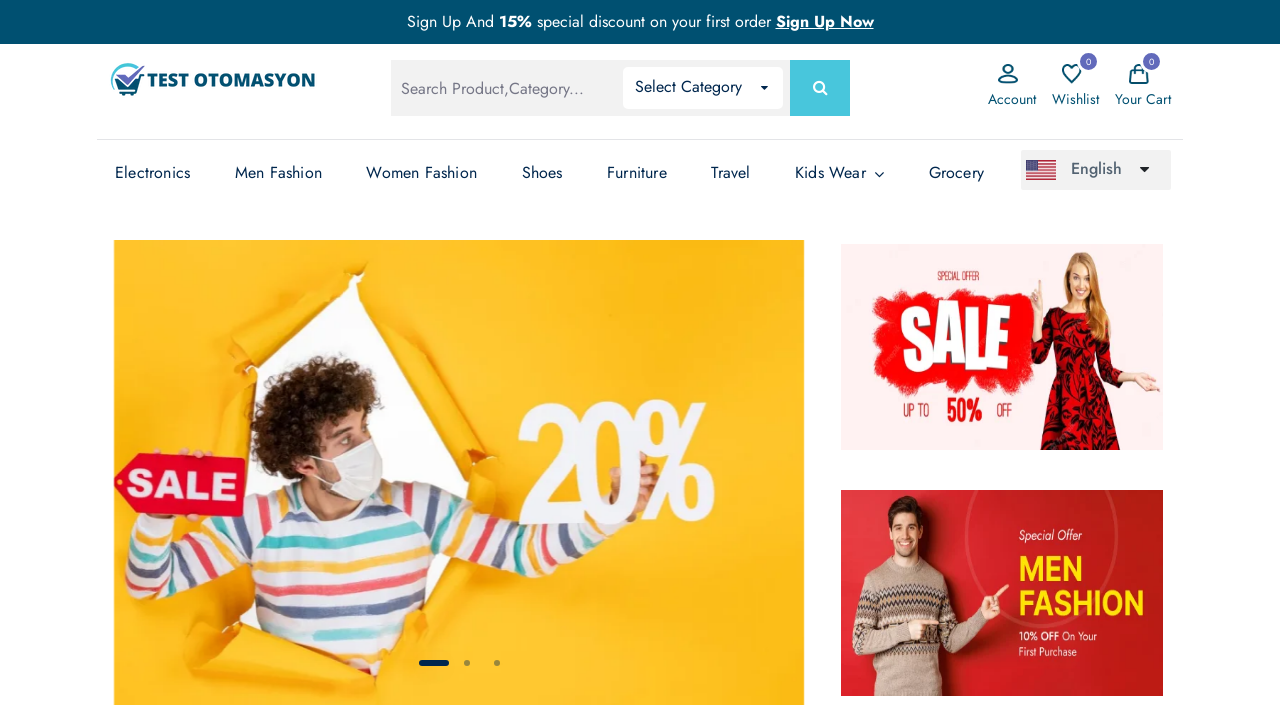

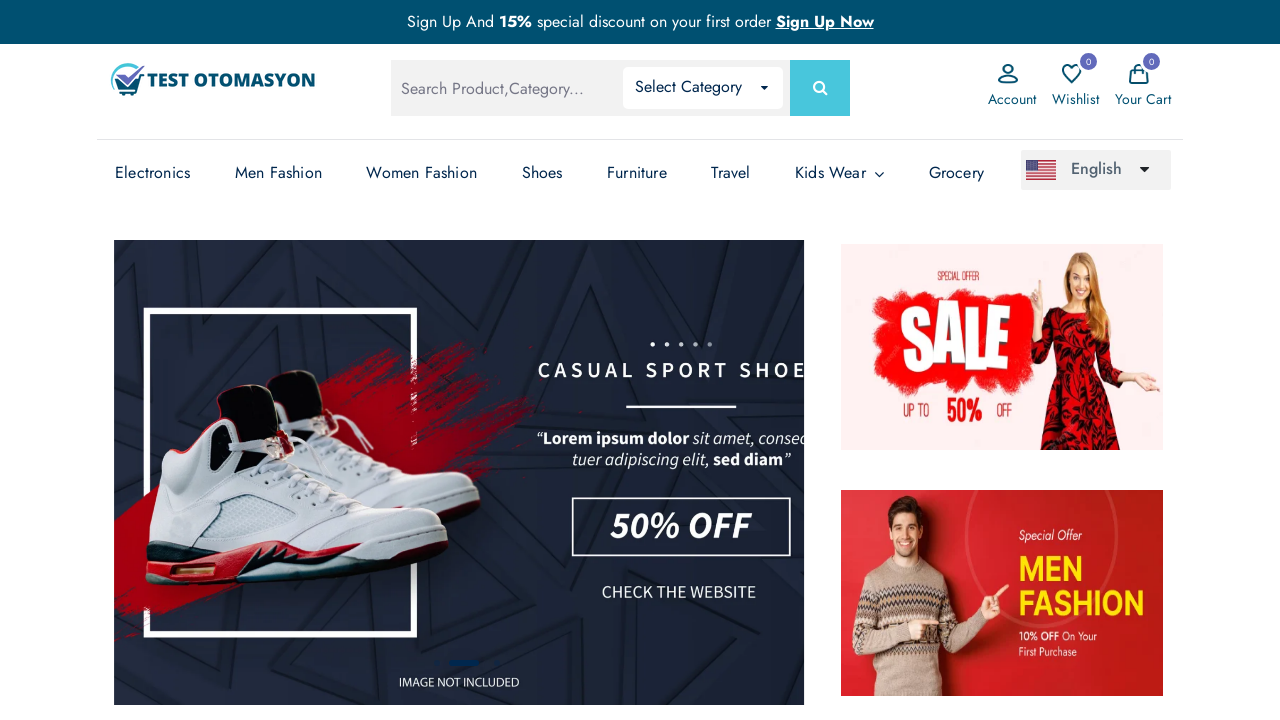